Tests prompt alert interaction by clicking a button, entering text into the prompt, and verifying the entered text is displayed

Starting URL: https://www.qa-practice.com/elements/alert/prompt

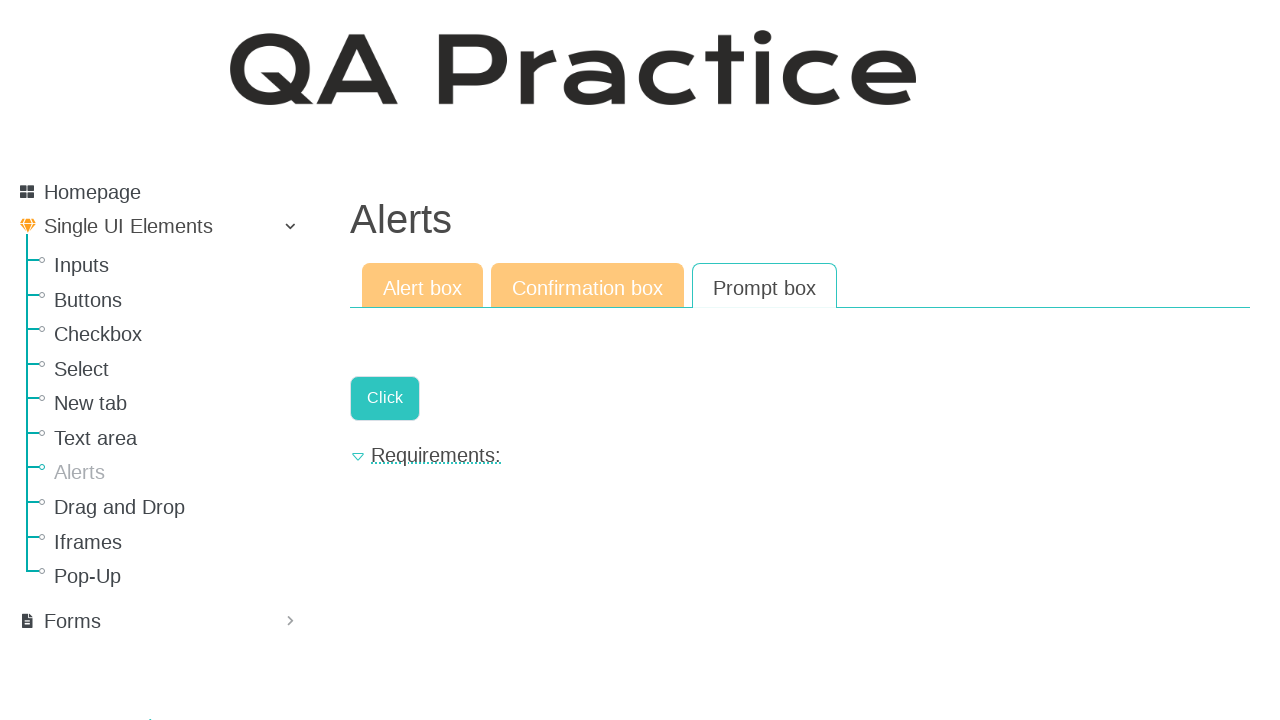

Set up dialog handler to accept prompt with text 'Ну привет, куда я попал?'
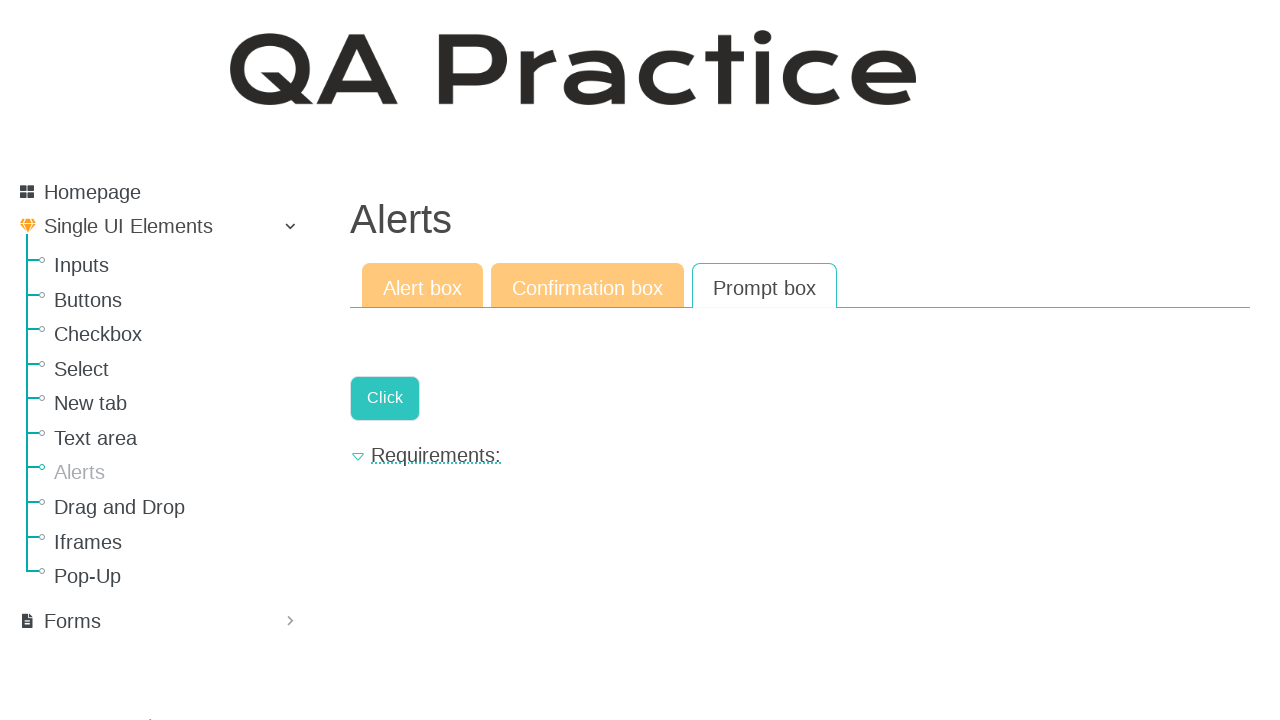

Clicked button to trigger prompt alert at (385, 398) on .a-button
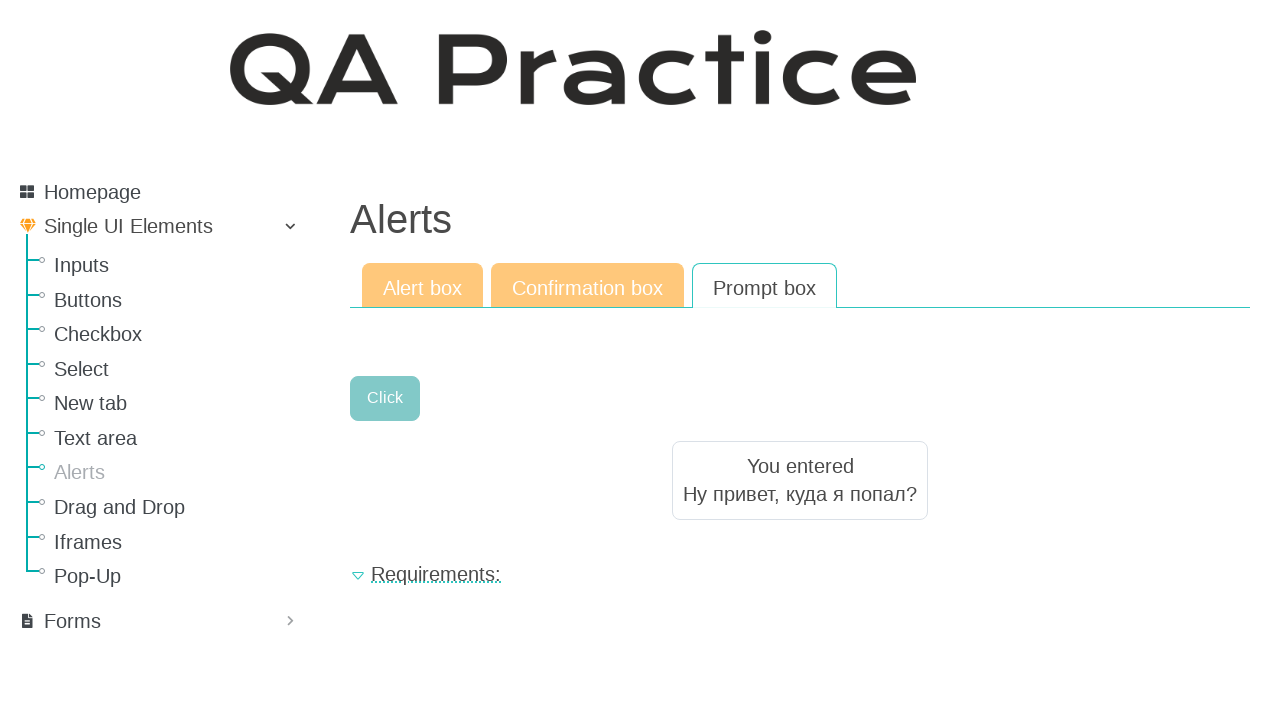

Result text element appeared on page
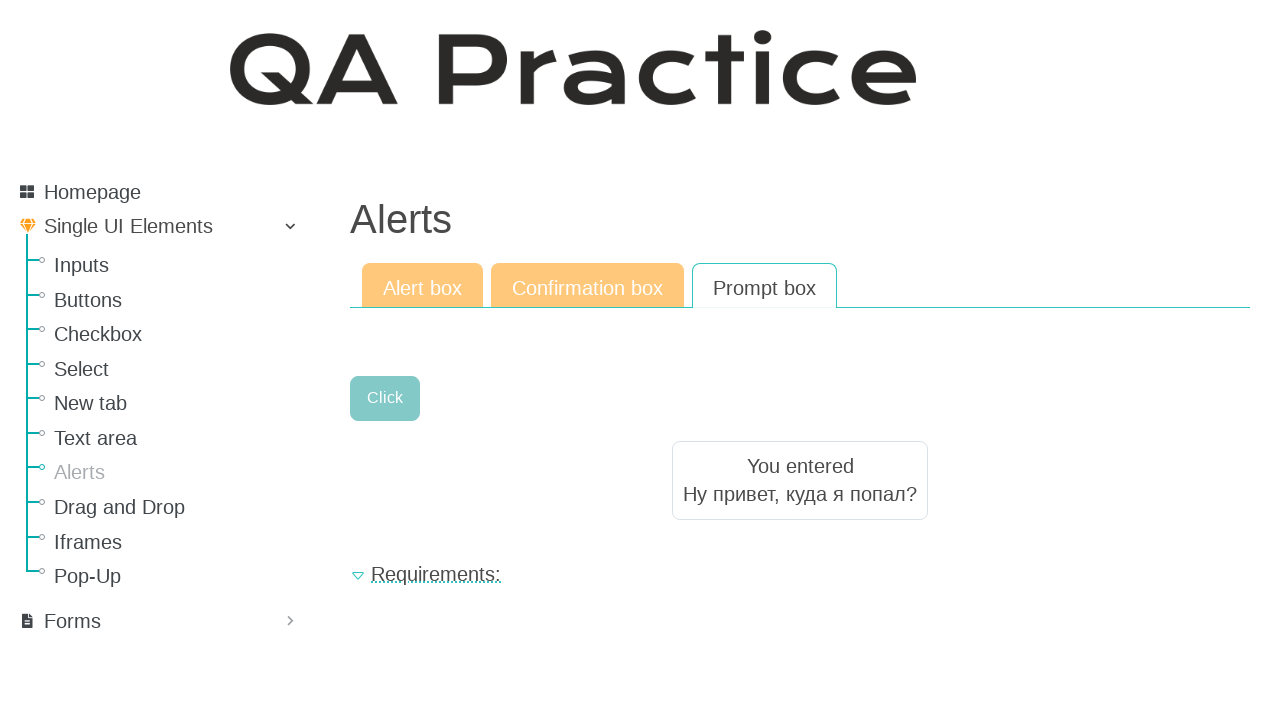

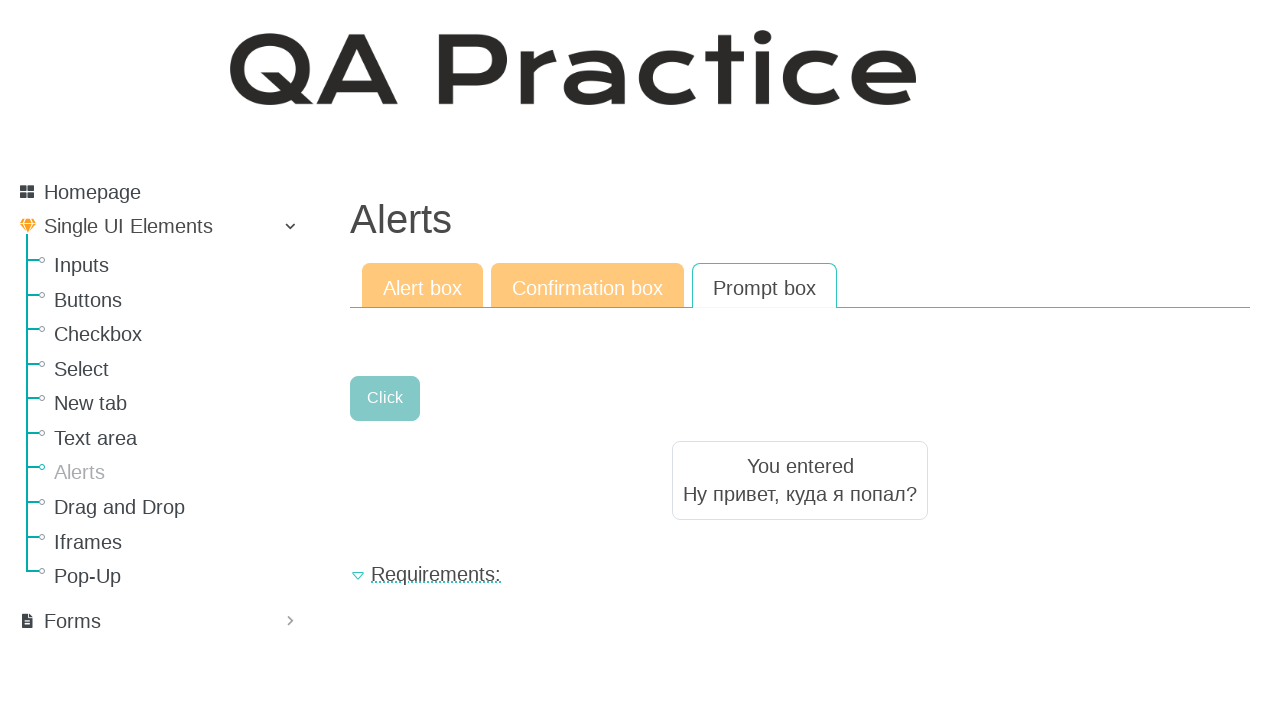